Tests handling a prompt alert by clicking a button, entering text in the prompt dialog

Starting URL: https://demoqa.com/alerts

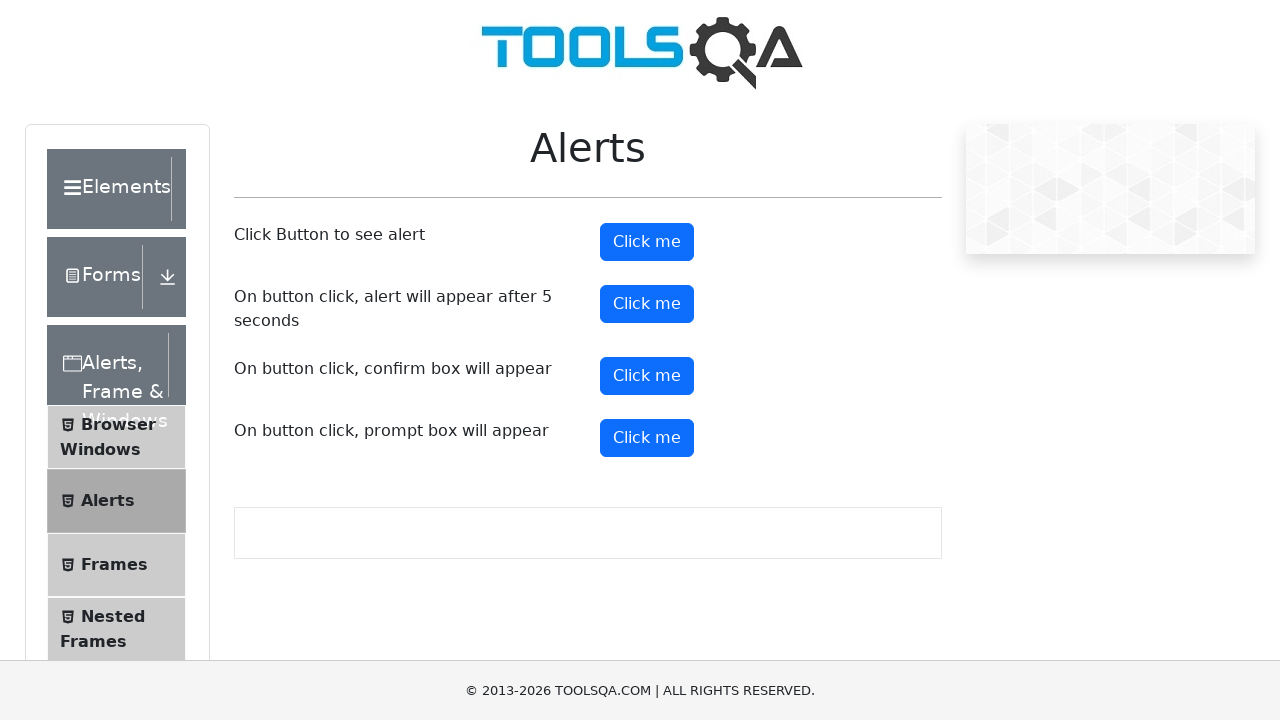

Set up dialog event handler to accept prompt with text 'my name is Anas'
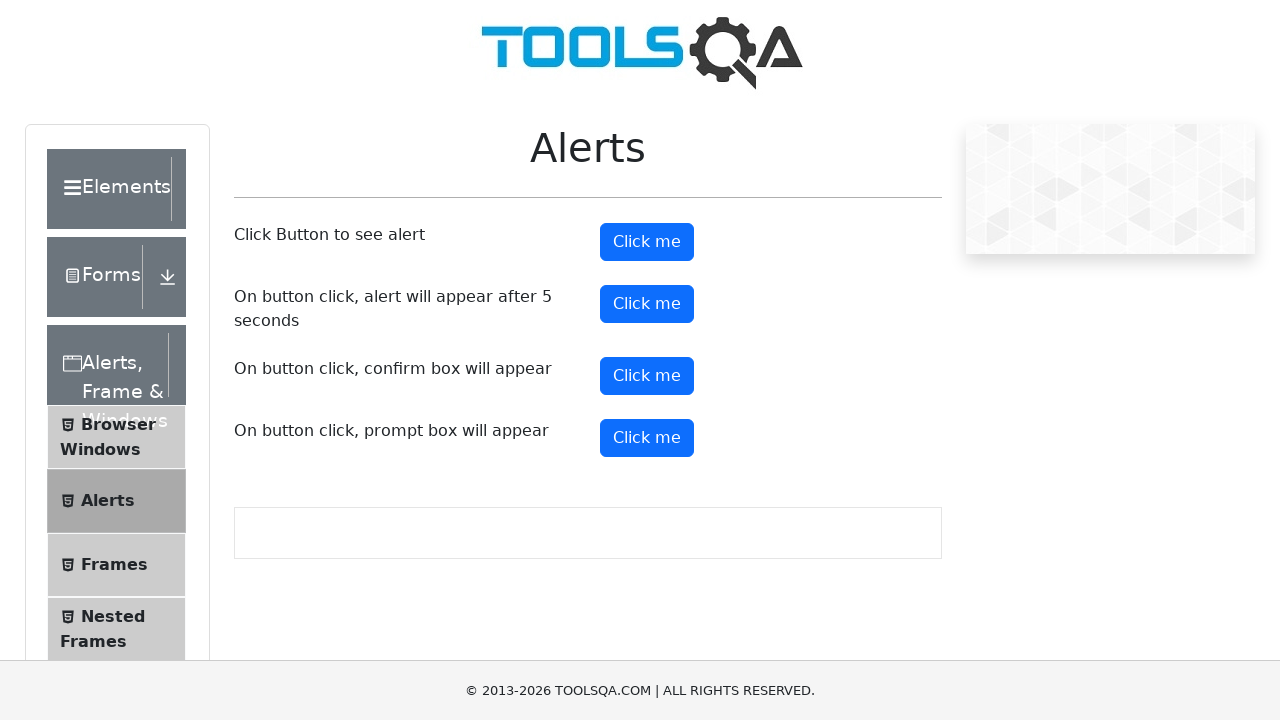

Clicked the prompt button to trigger alert dialog at (647, 438) on xpath=//button[@id='promtButton']
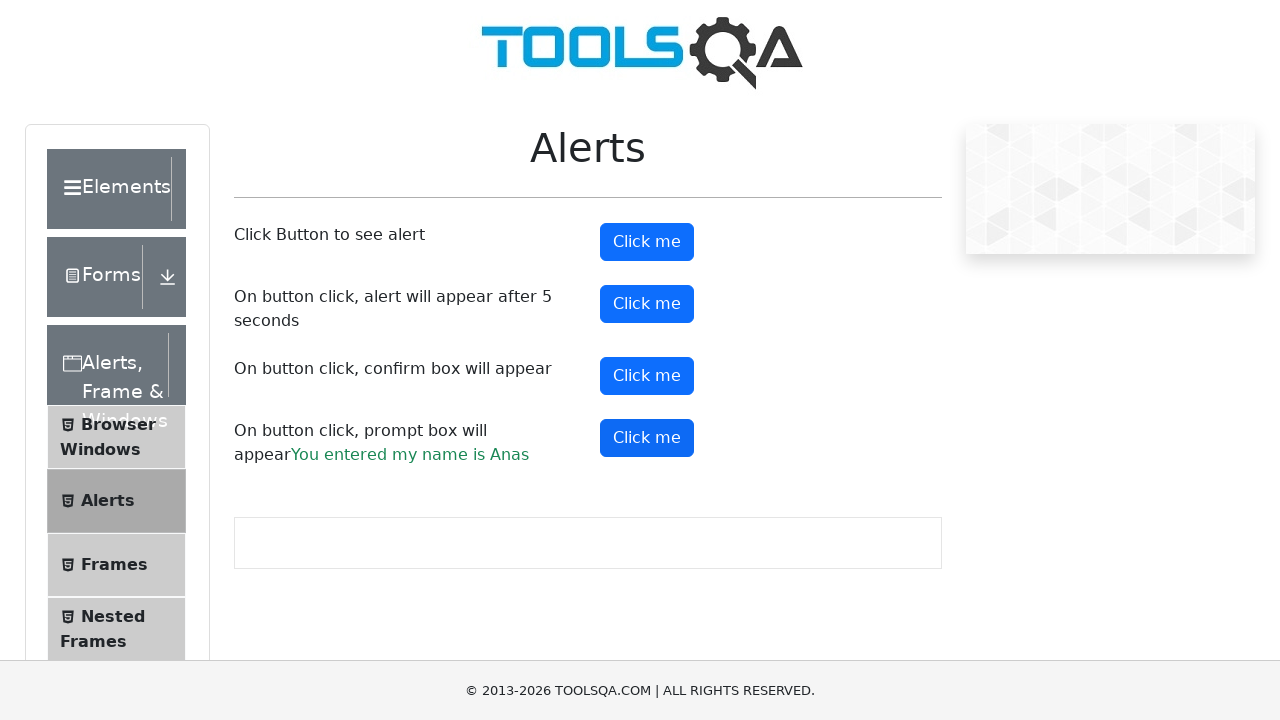

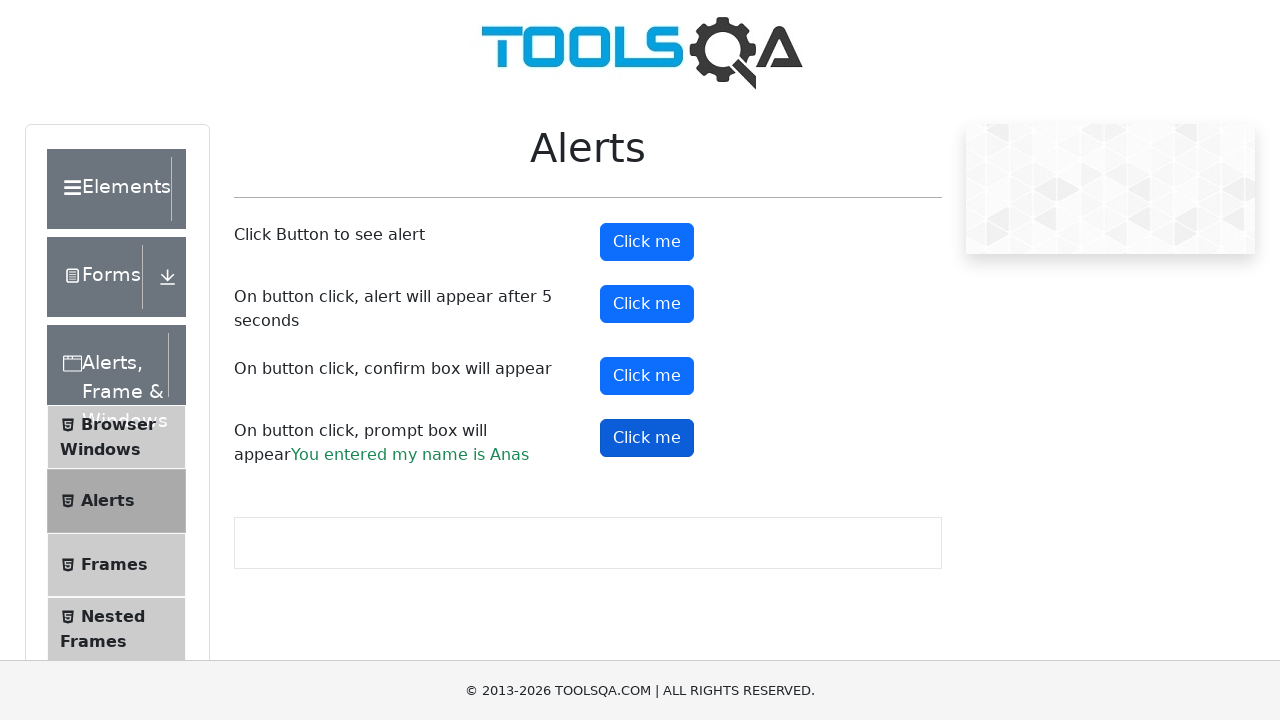